Performs a drag and drop action from the draggable element to the droppable element on a test page

Starting URL: https://crossbrowsertesting.github.io/drag-and-drop

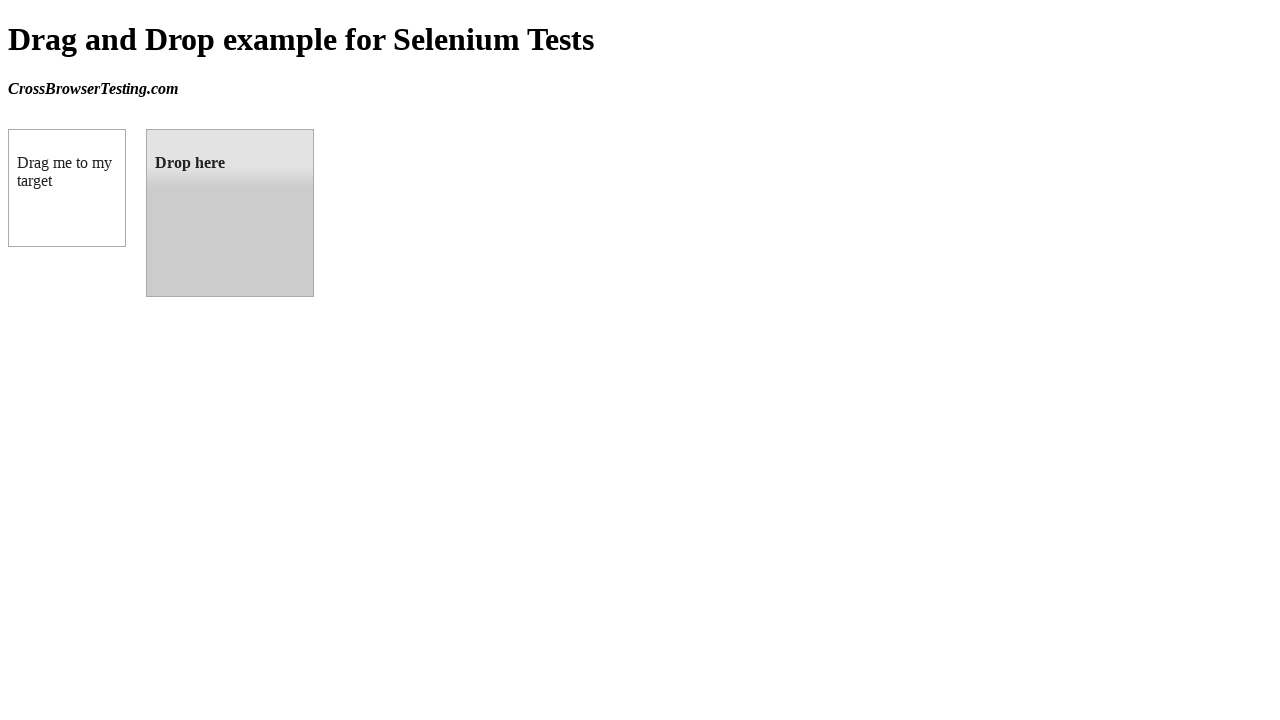

Navigated to drag and drop test page
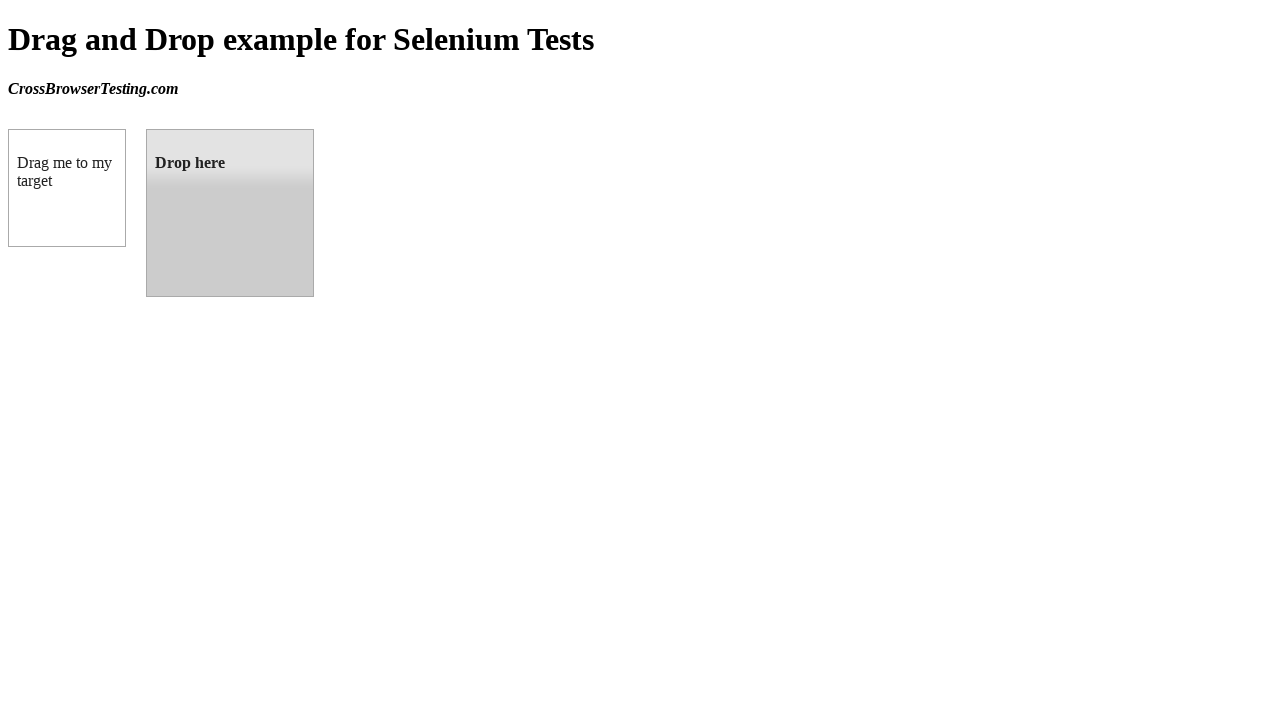

Draggable element loaded
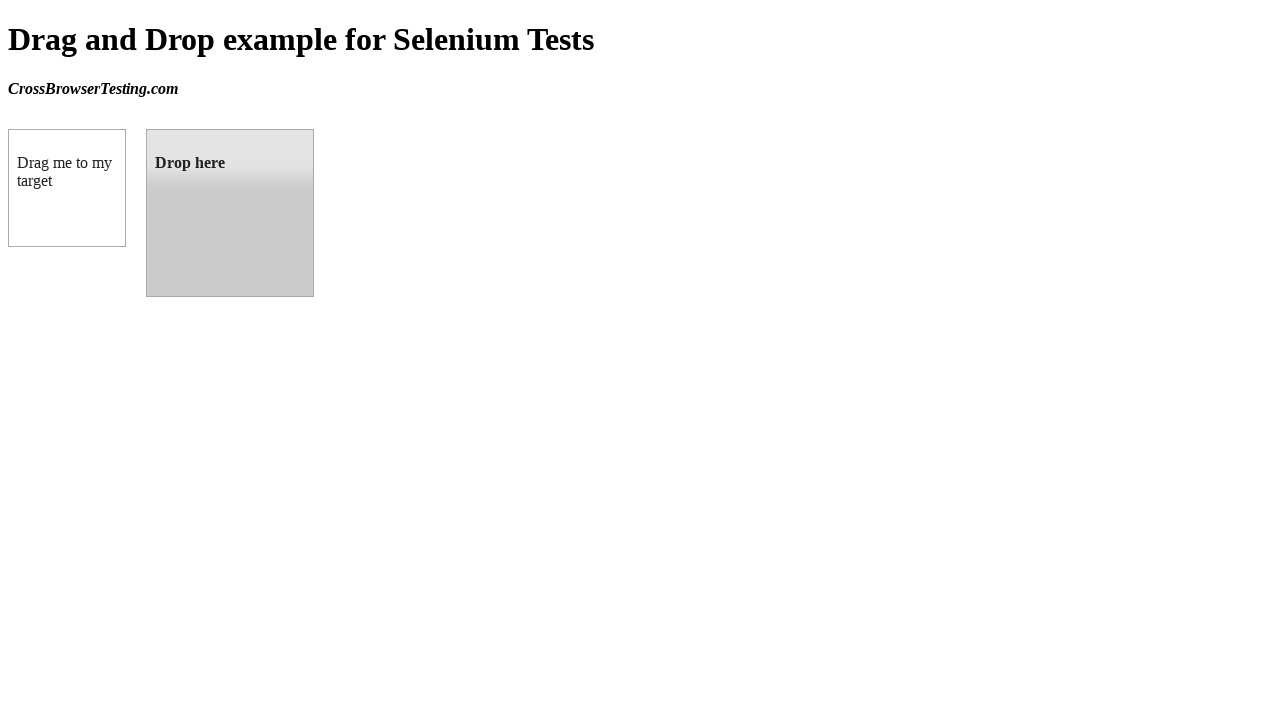

Droppable element loaded
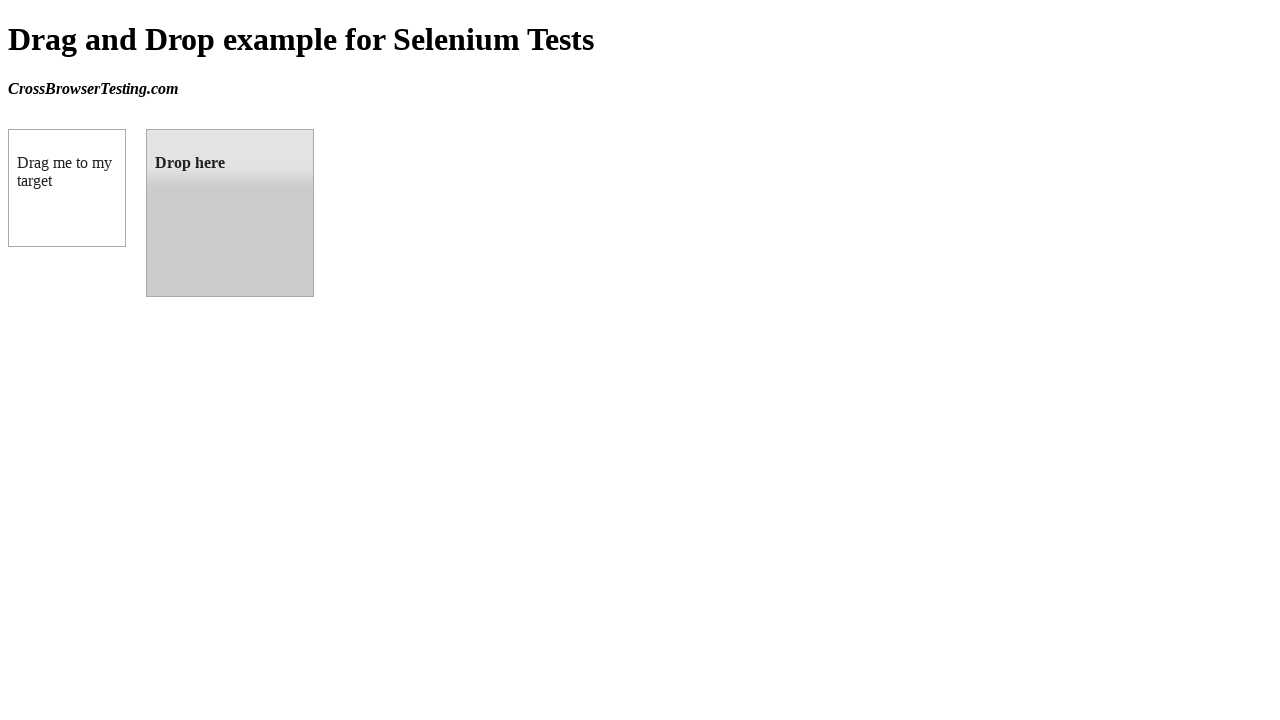

Performed drag and drop from draggable element to droppable element at (230, 213)
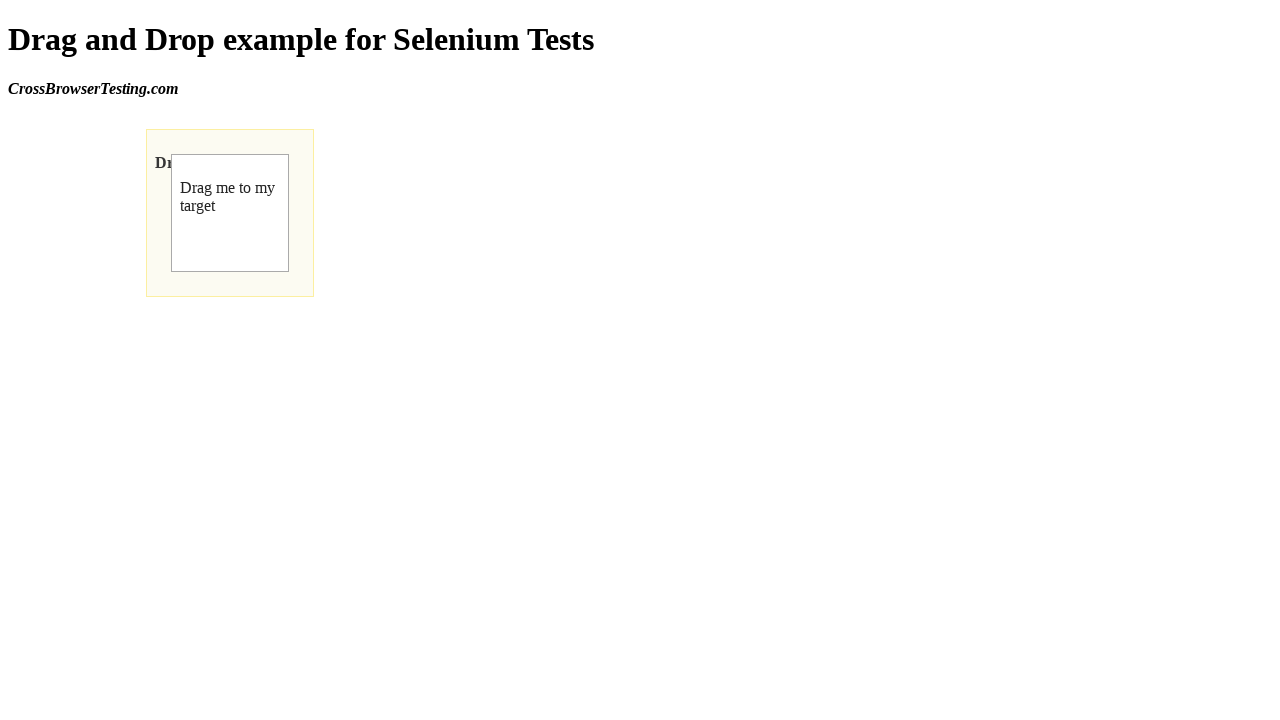

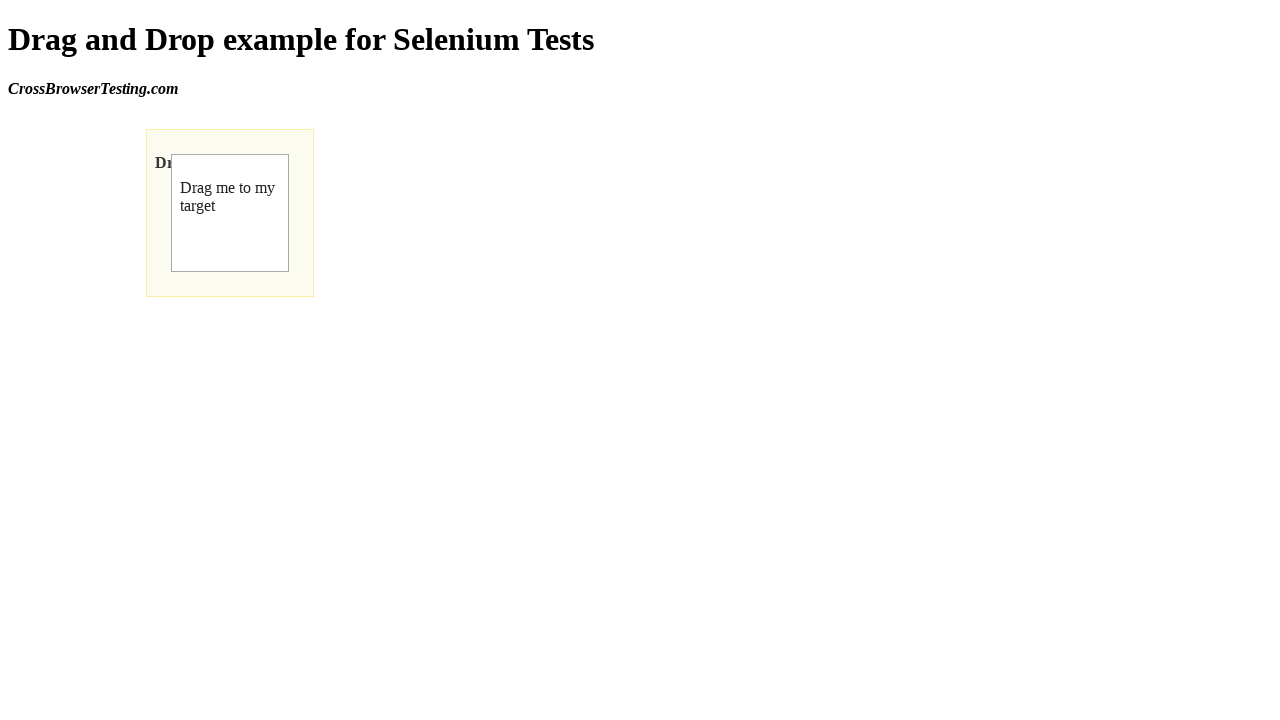